Navigates to QA Click Academy practice page and interacts with a web table to extract row data

Starting URL: http://www.qaclickacademy.com/practice.php

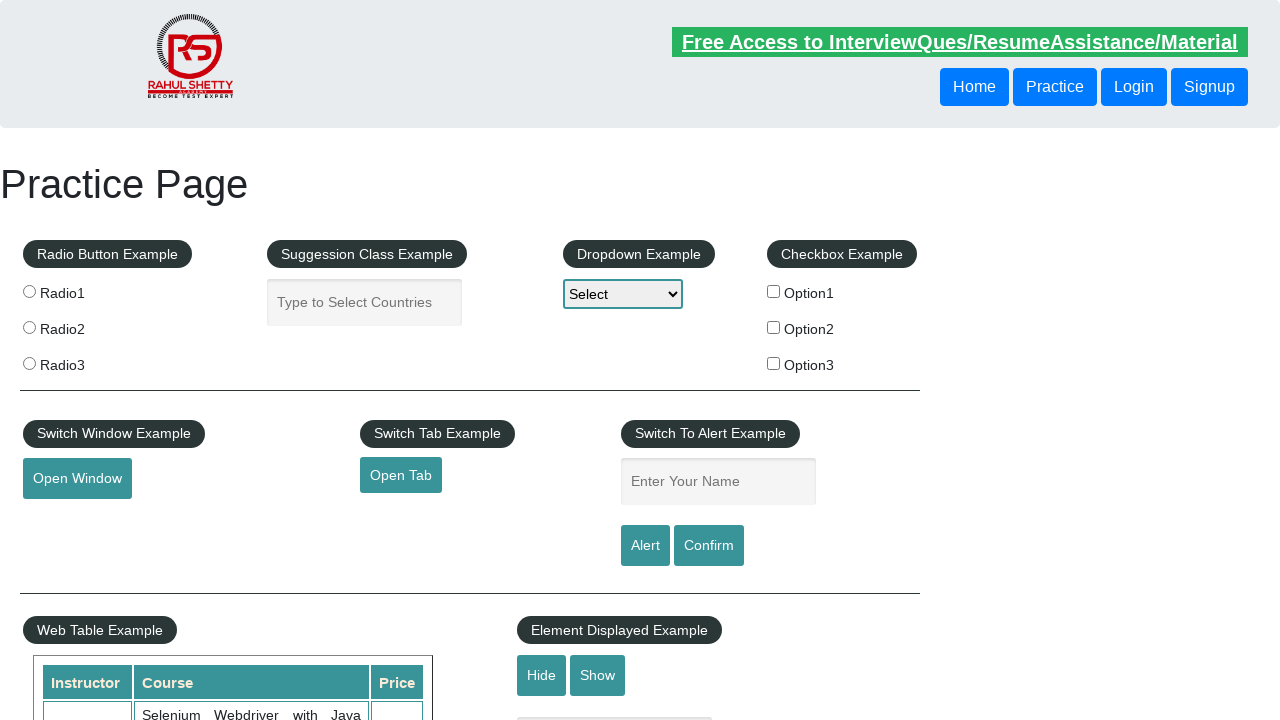

Waited for product table to load
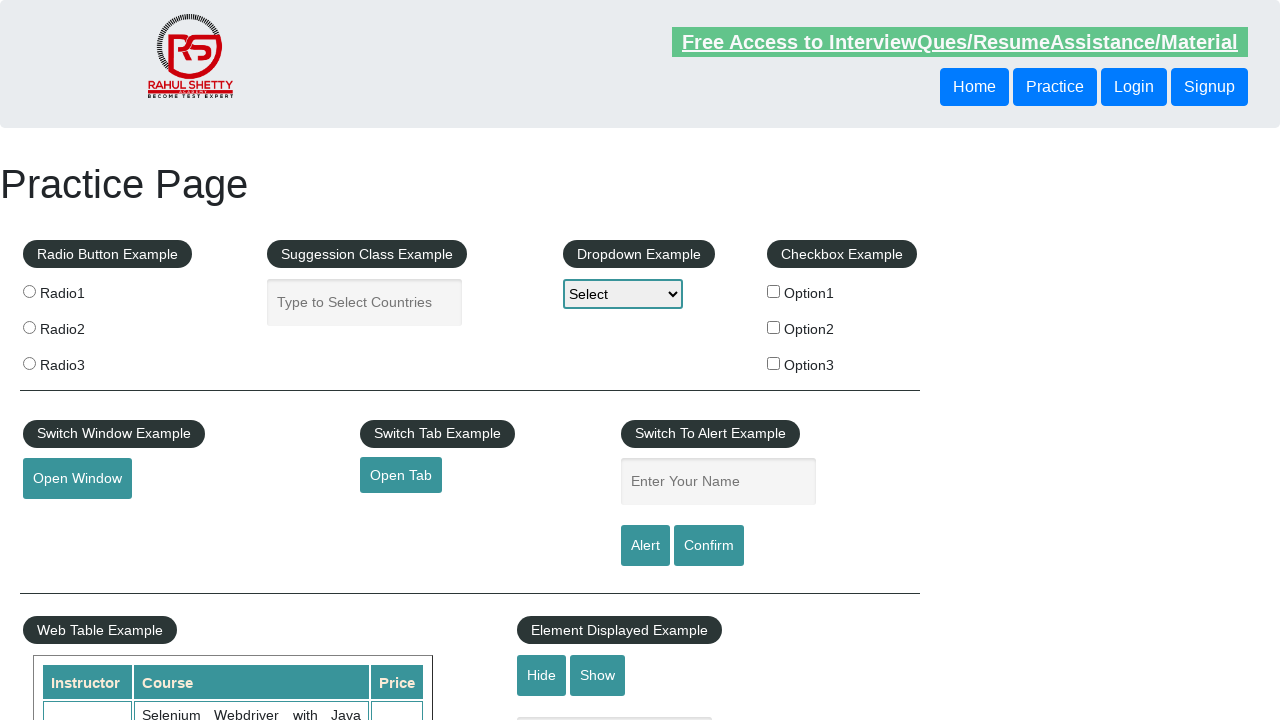

Located the product table element
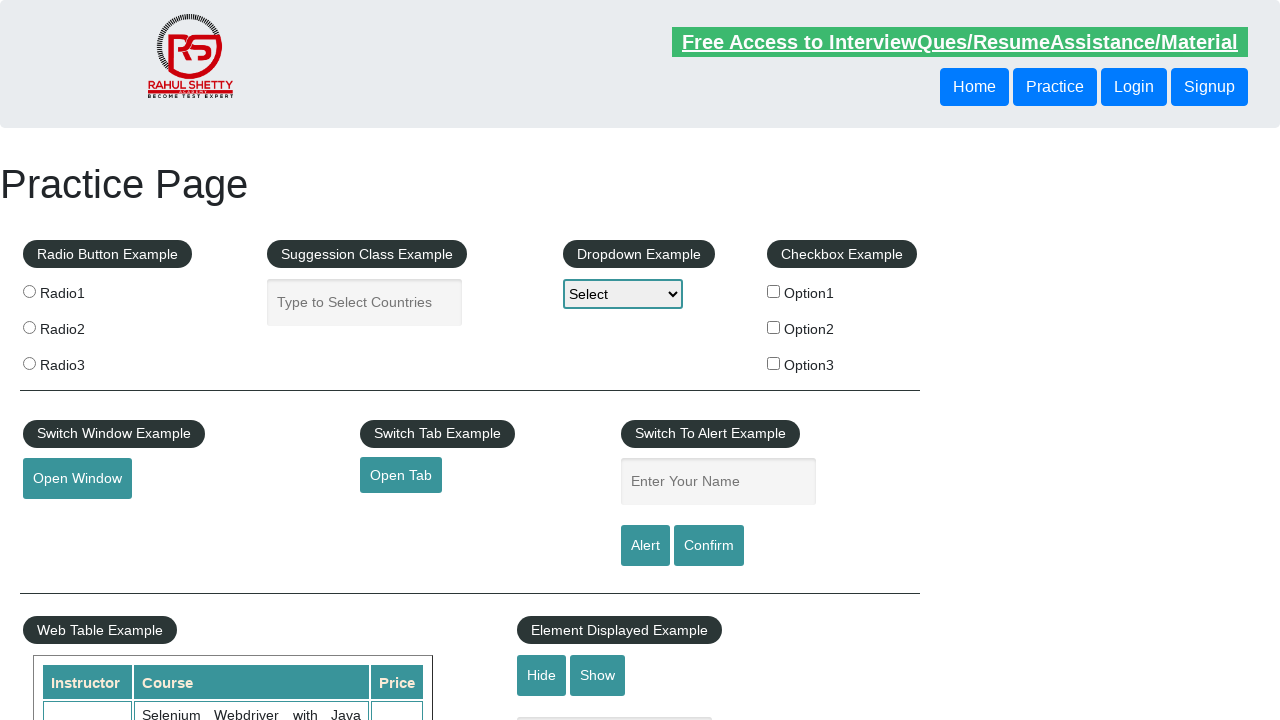

Retrieved all rows from the table
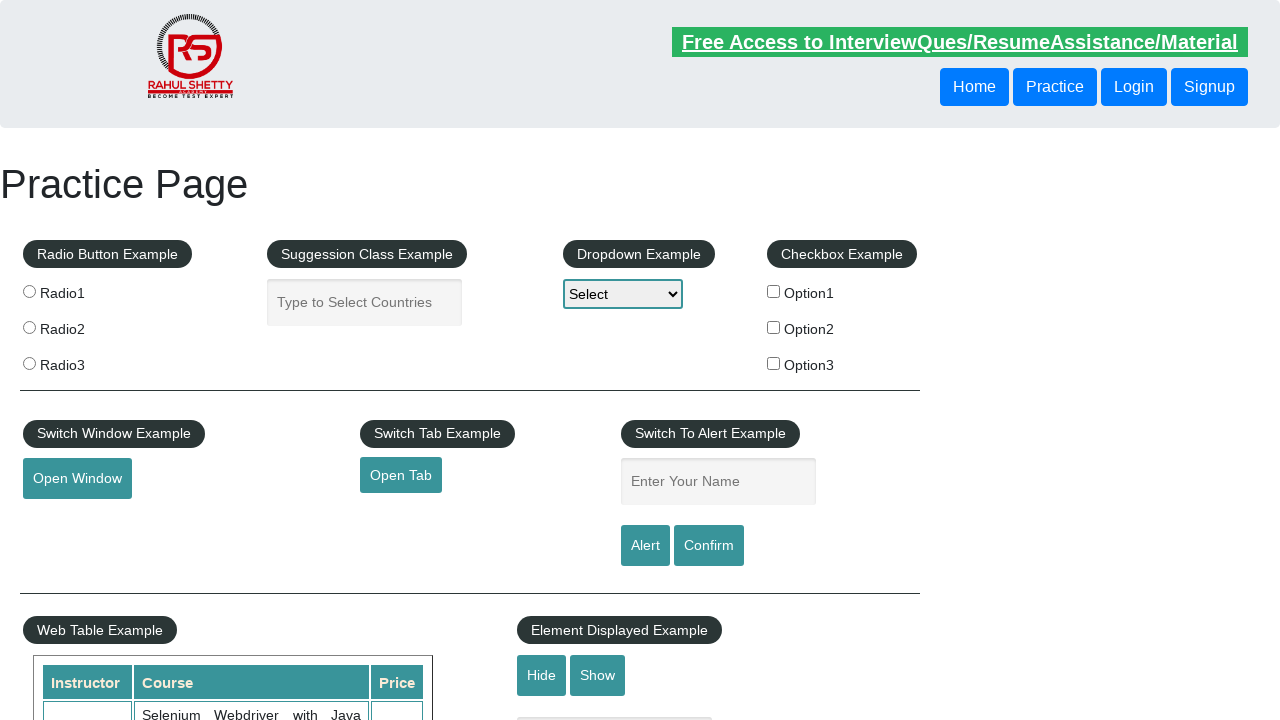

Table contains 21 rows total
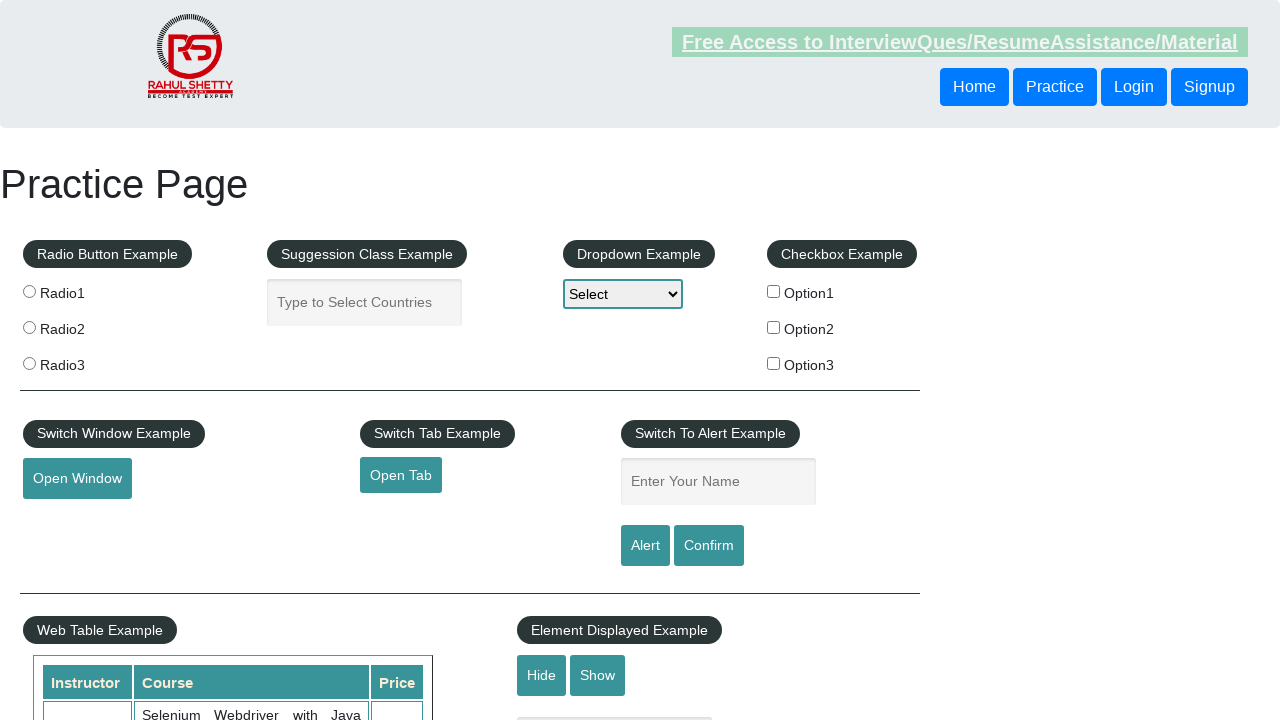

Located the third row in the table
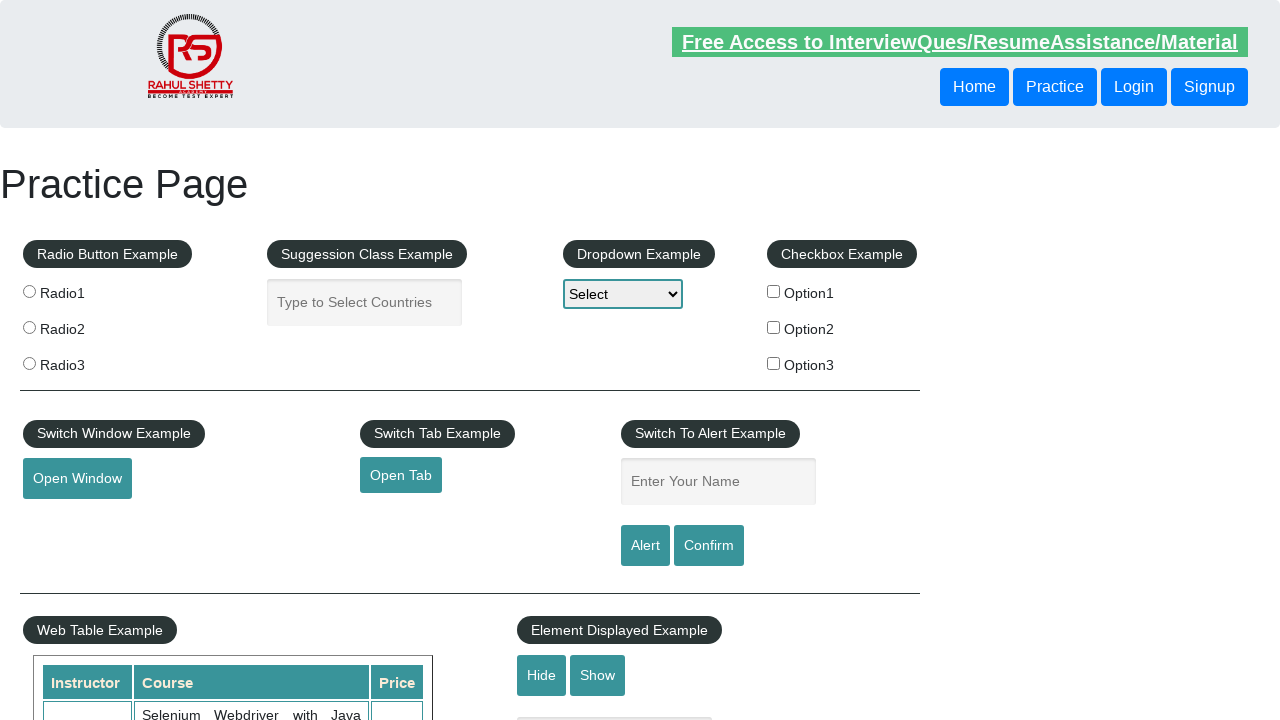

Retrieved all cells from the third row
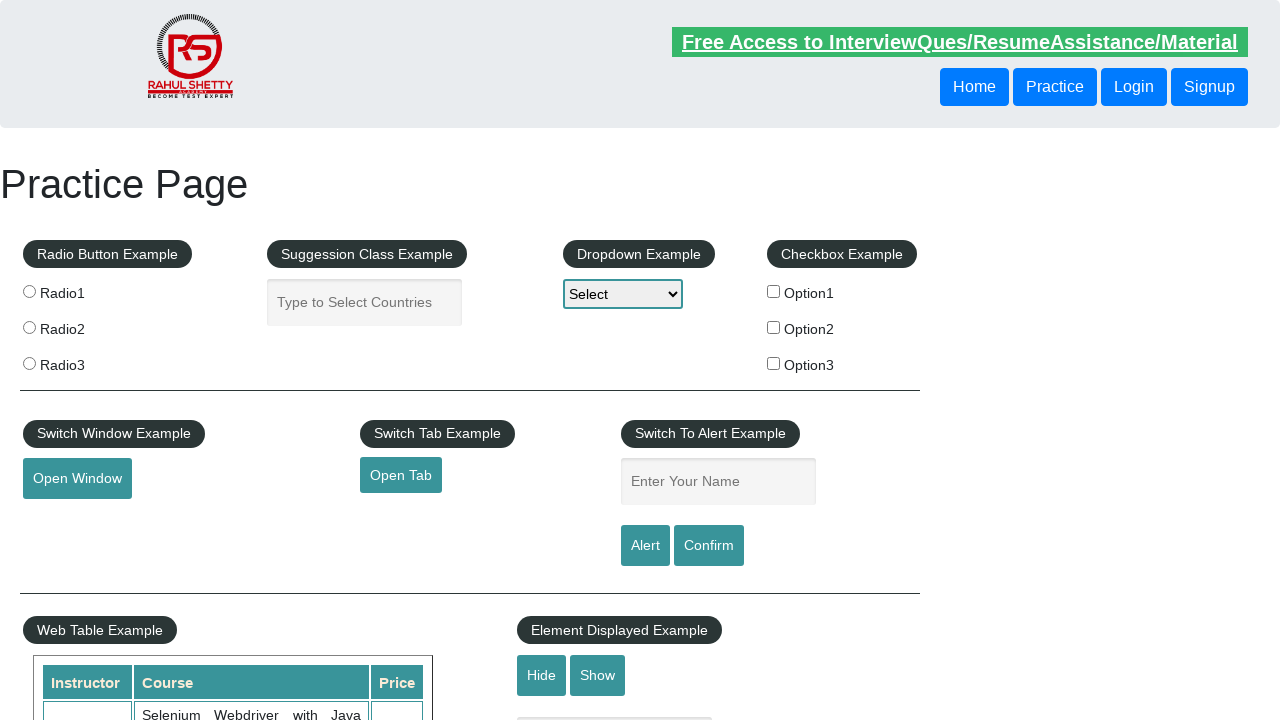

Extracted cell data: 'Rahul Shetty'
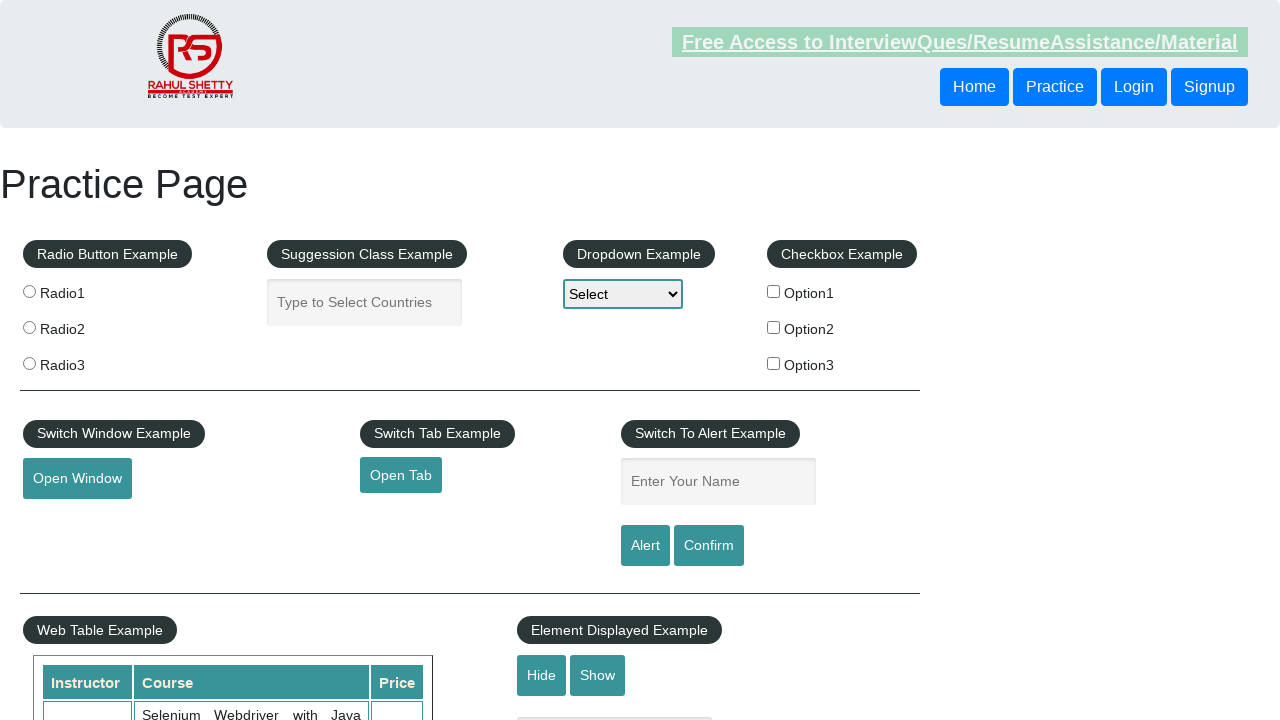

Extracted cell data: 'Learn SQL in Practical + Database Testing from Scratch'
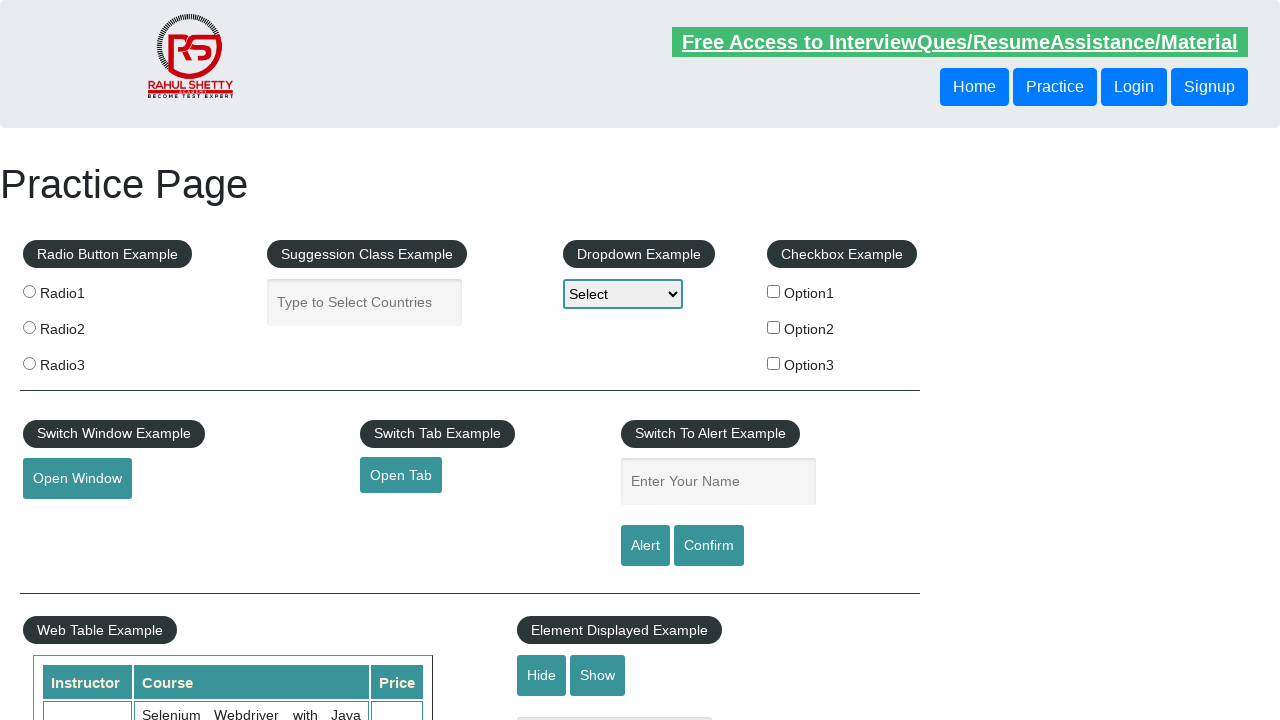

Extracted cell data: '25'
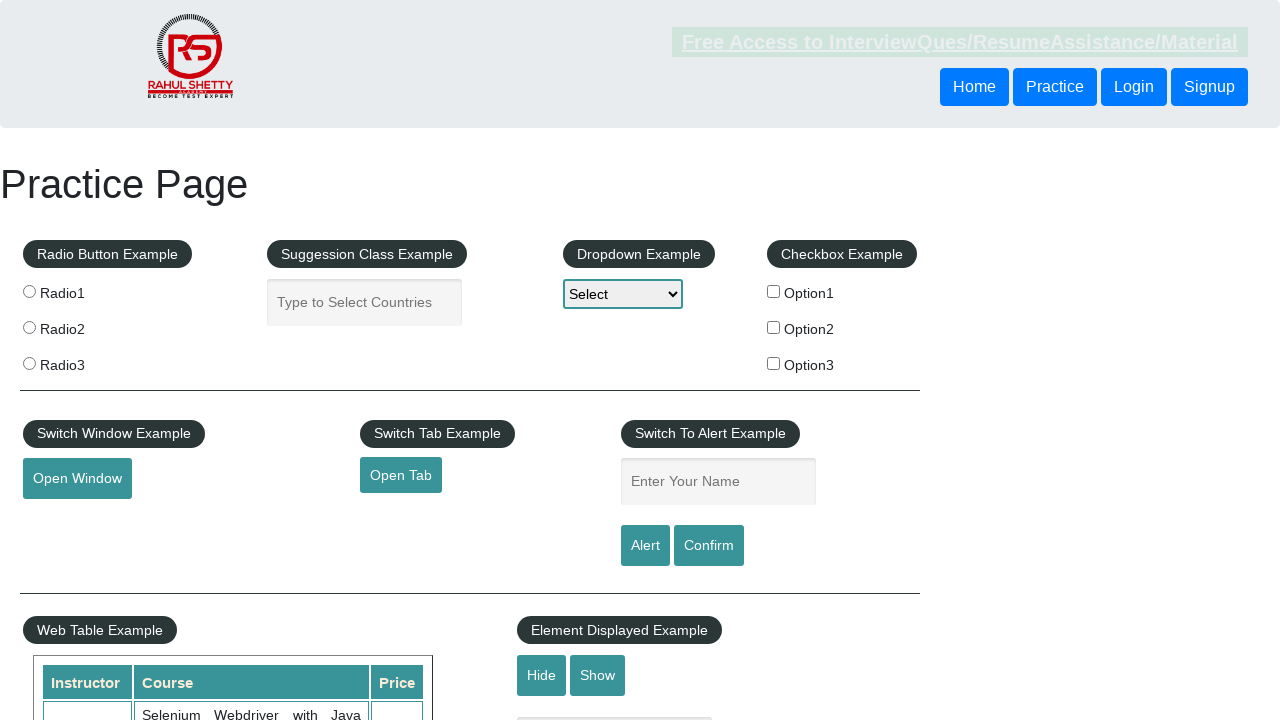

Extracted cell data: 'Dwayne'
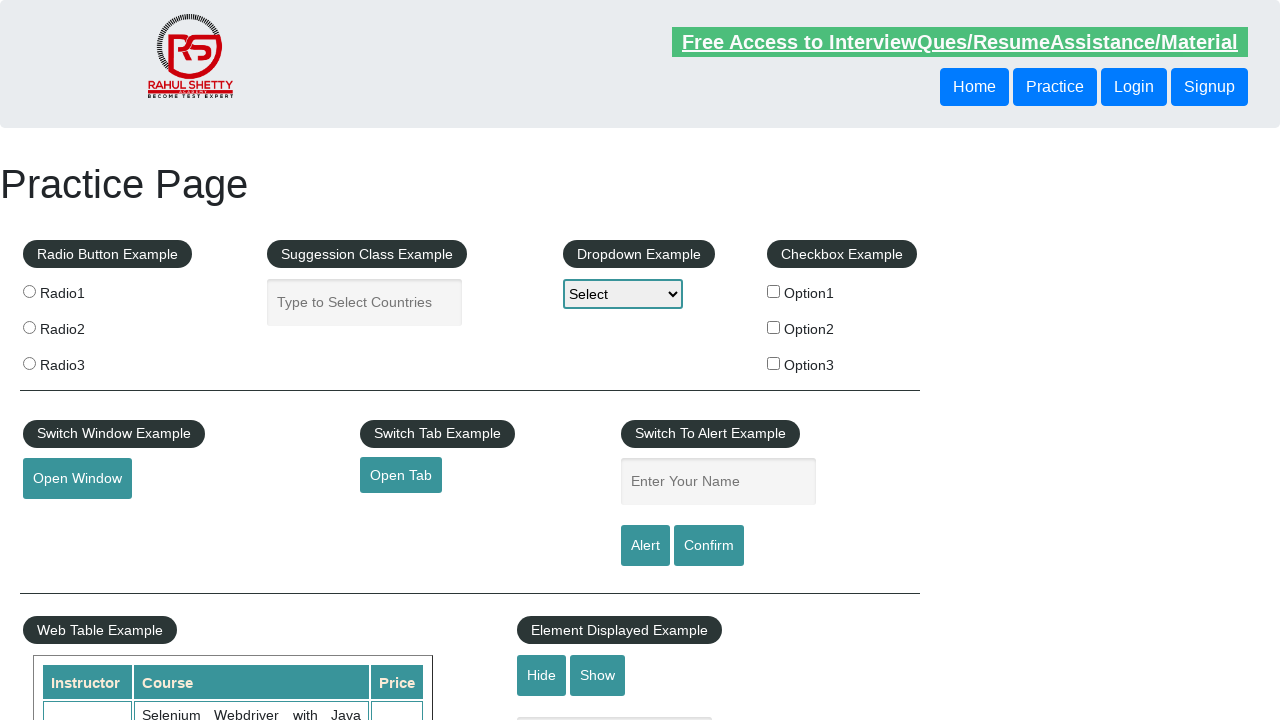

Extracted cell data: 'Manager'
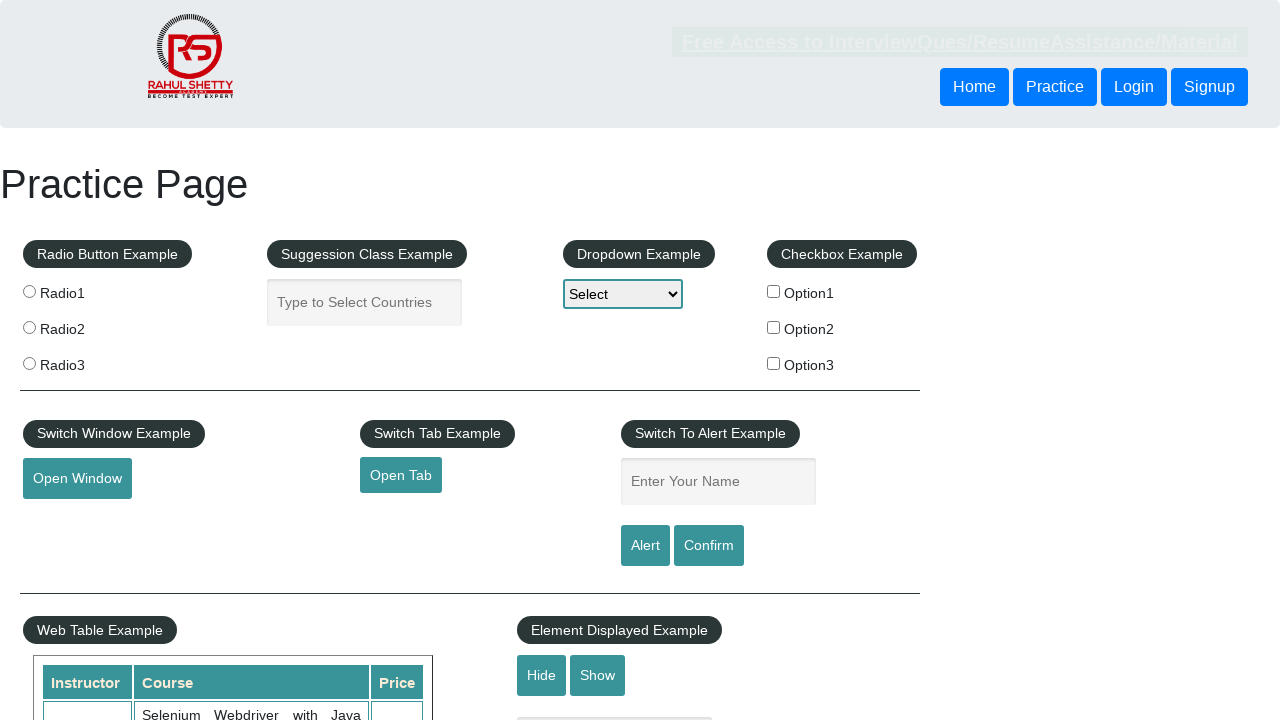

Extracted cell data: 'Kolkata'
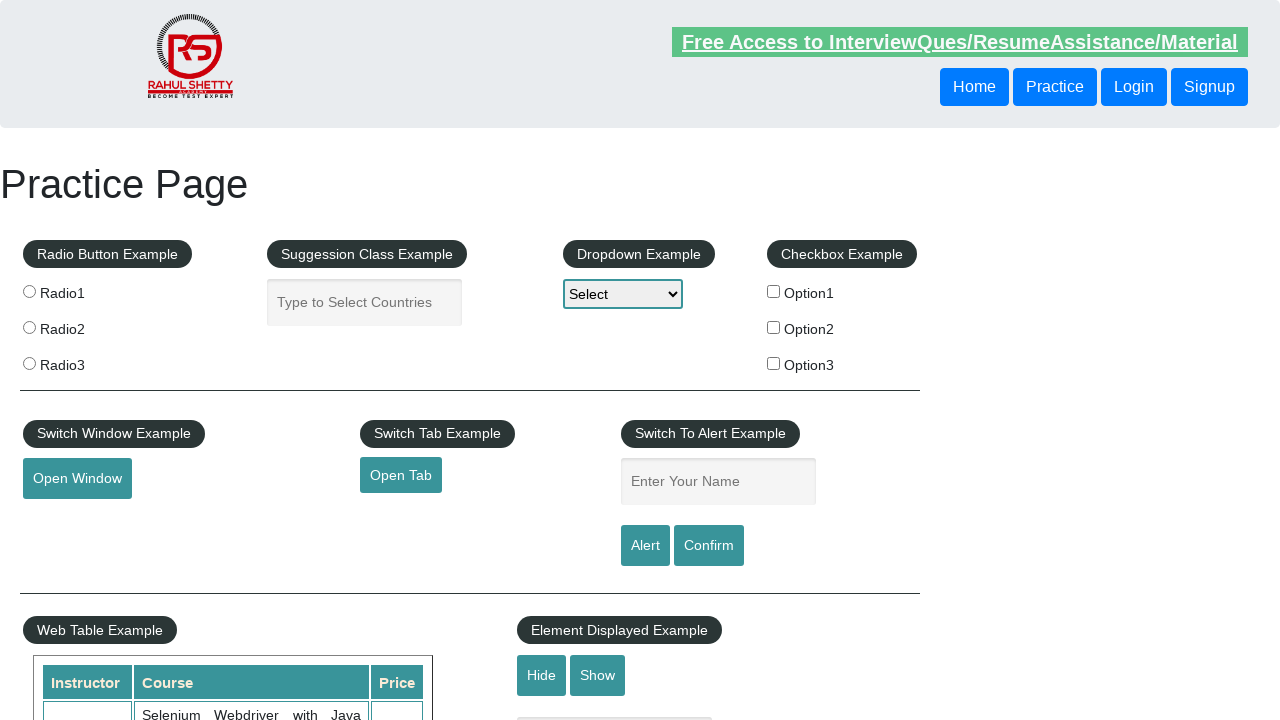

Extracted cell data: '48'
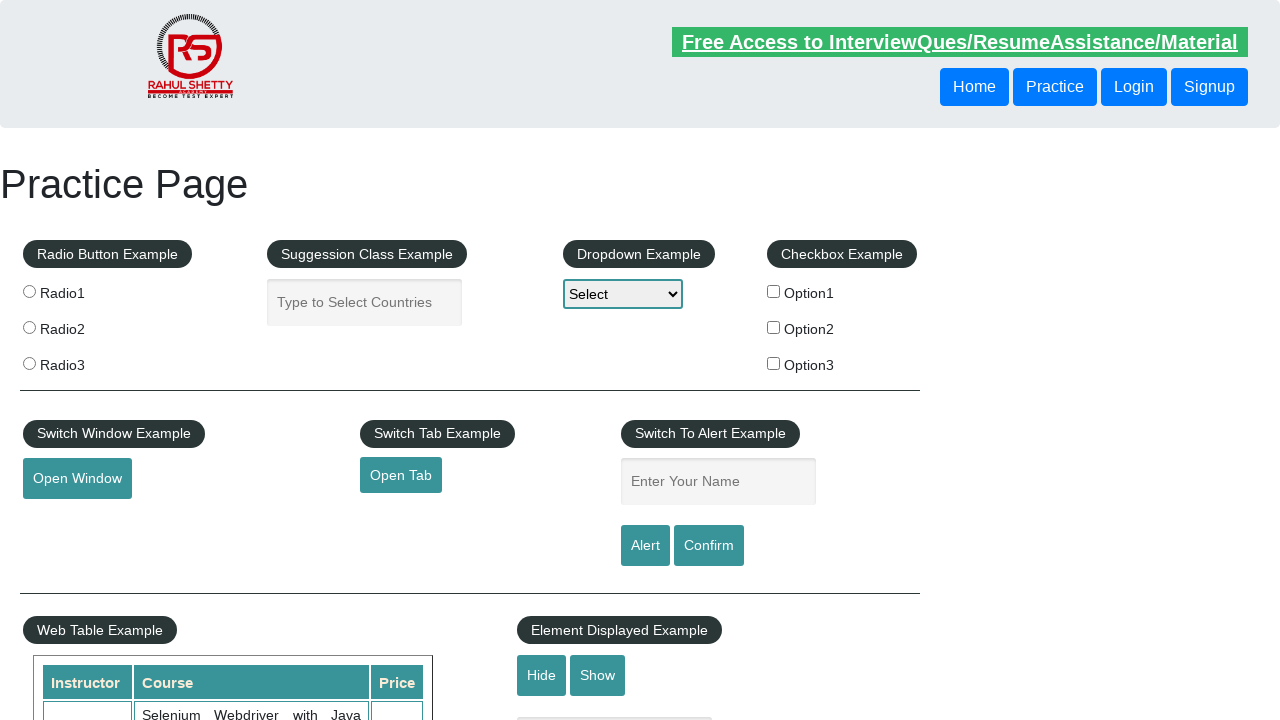

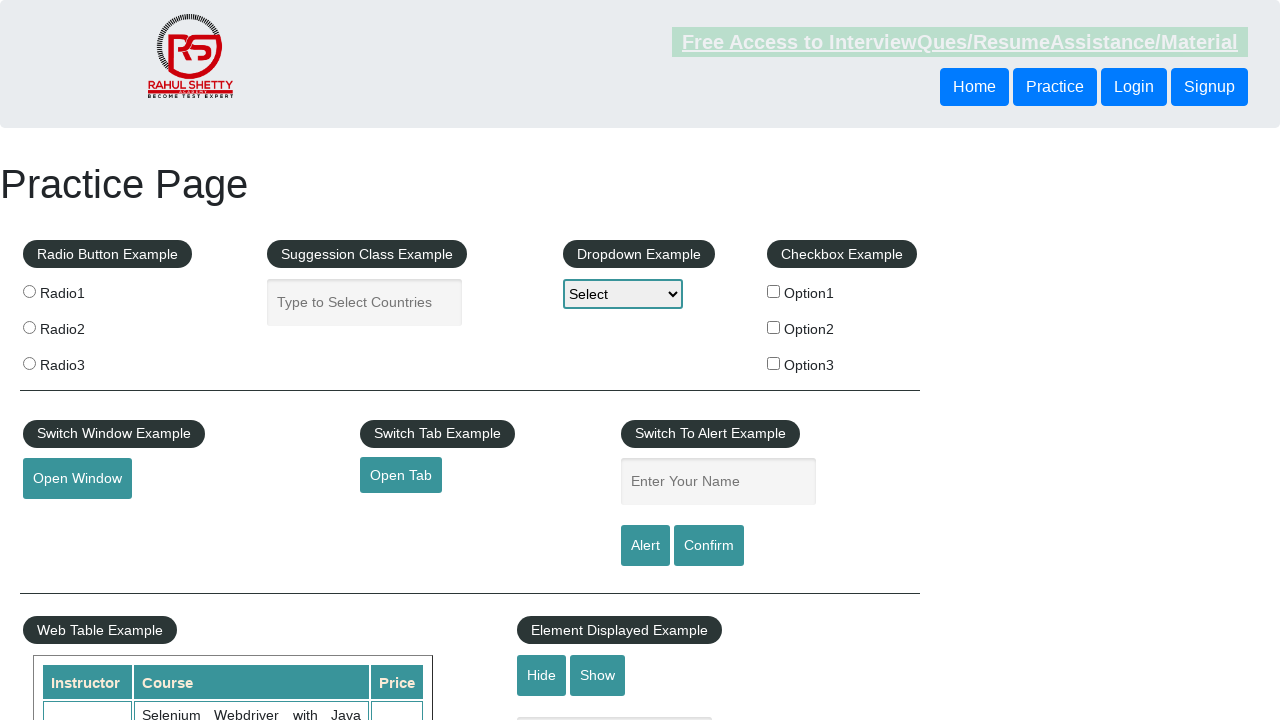